Tests a complete flight booking flow on BlazeDemo, including selecting departure/destination cities, choosing a flight, and filling out purchase information

Starting URL: https://blazedemo.com/

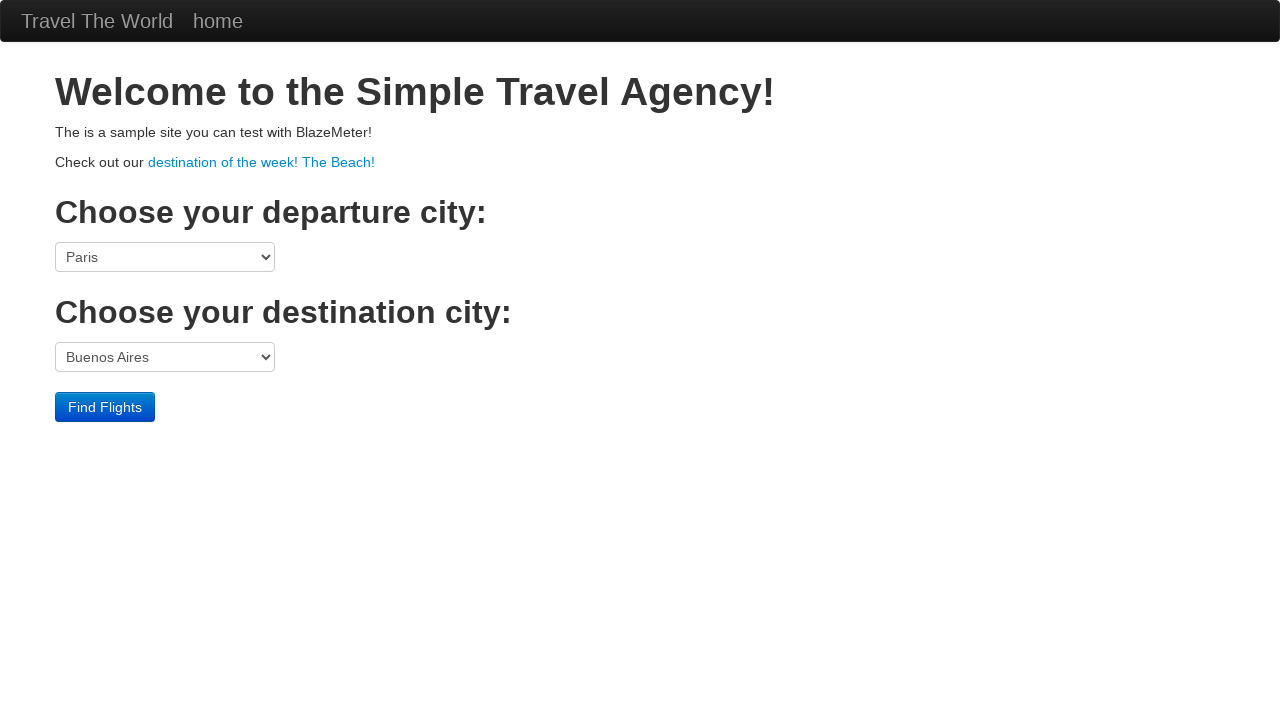

Clicked departure city dropdown at (165, 257) on select[name='fromPort']
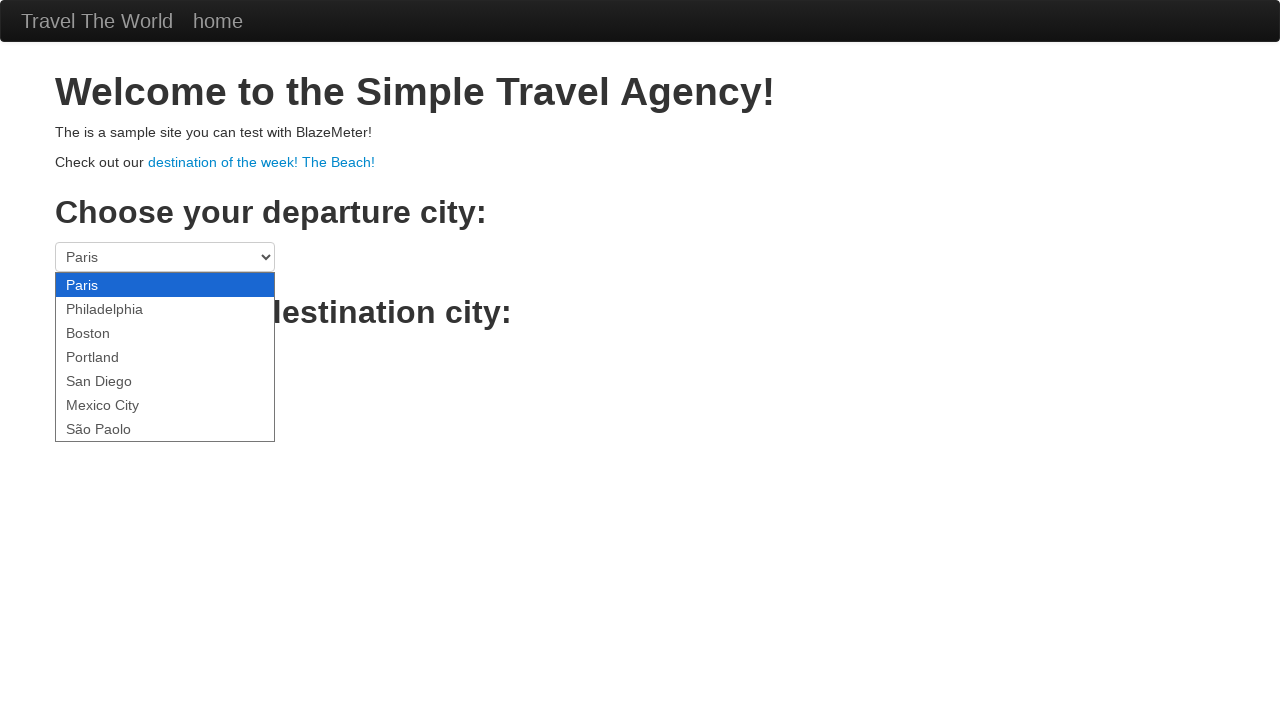

Selected Boston as departure city on select[name='fromPort']
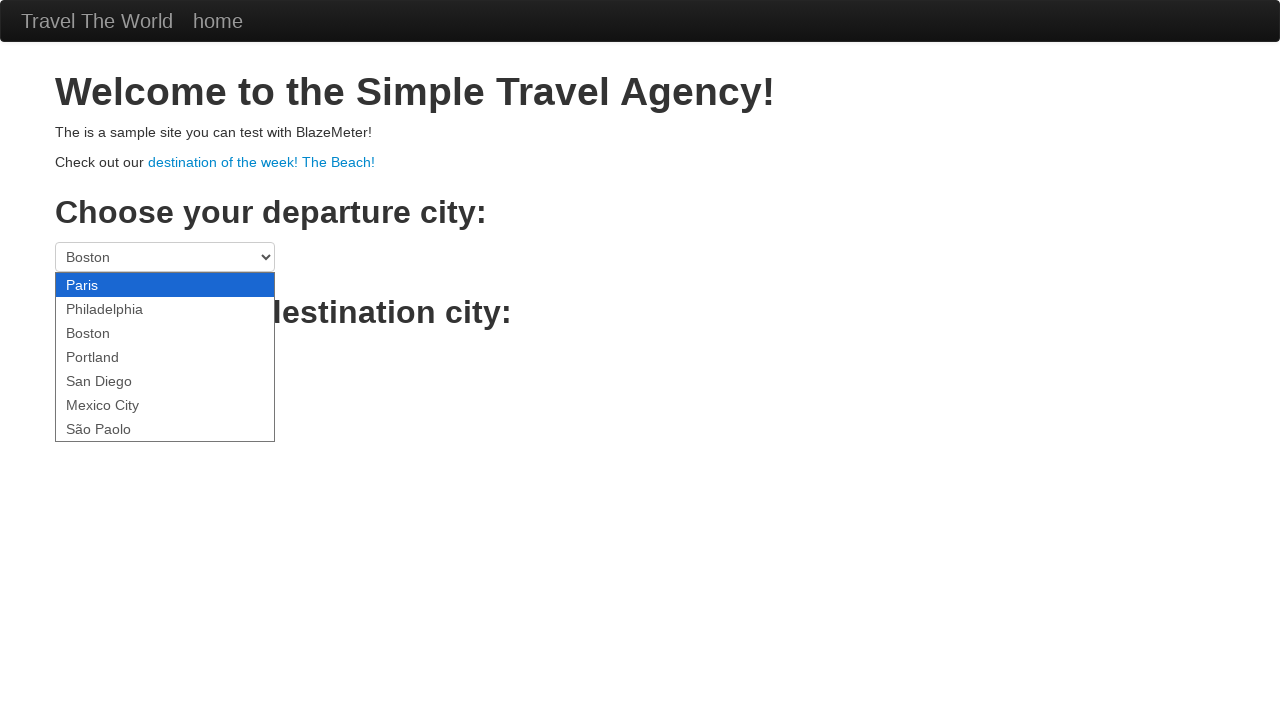

Clicked destination city dropdown at (165, 357) on select[name='toPort']
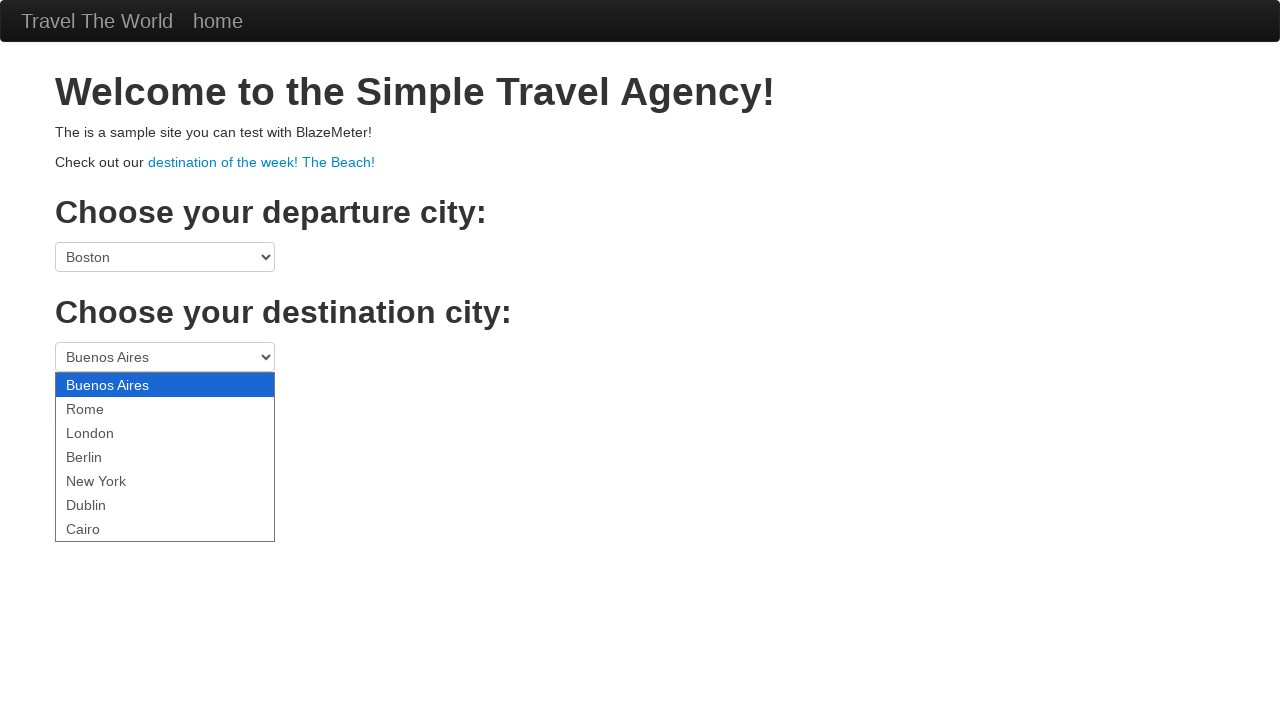

Selected Berlin as destination city on select[name='toPort']
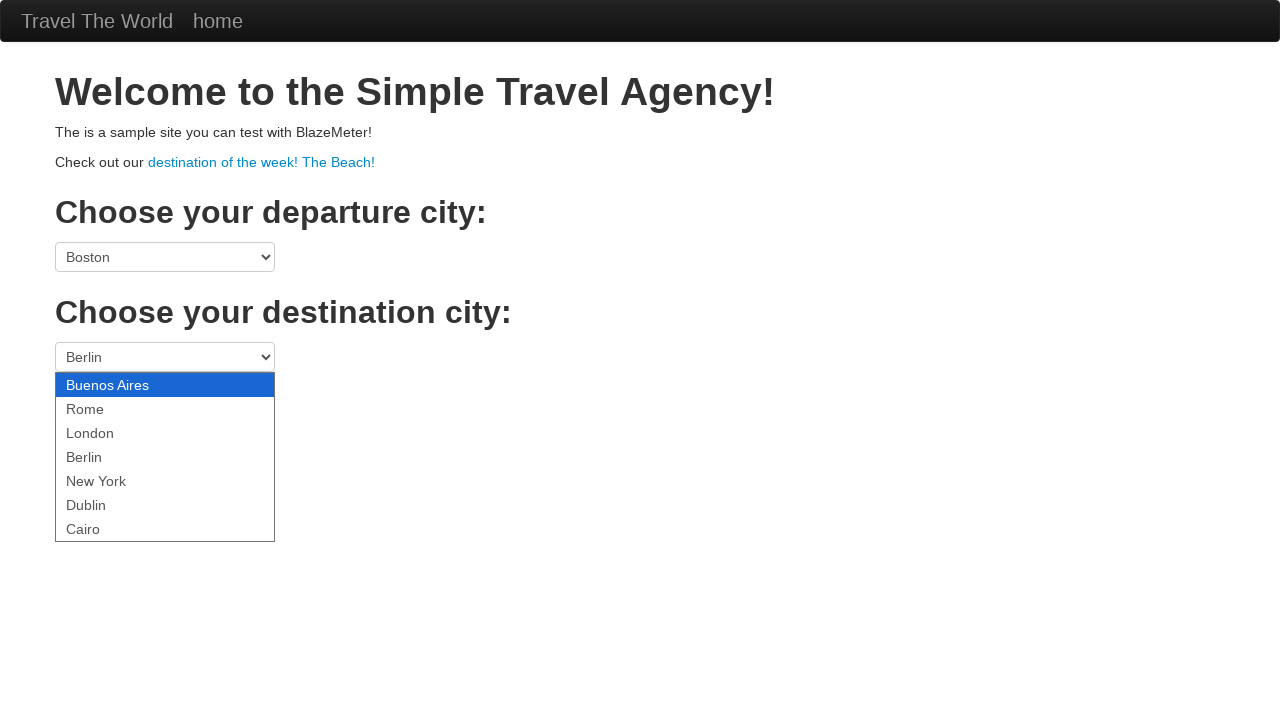

Clicked Find Flights button at (105, 407) on .btn-primary
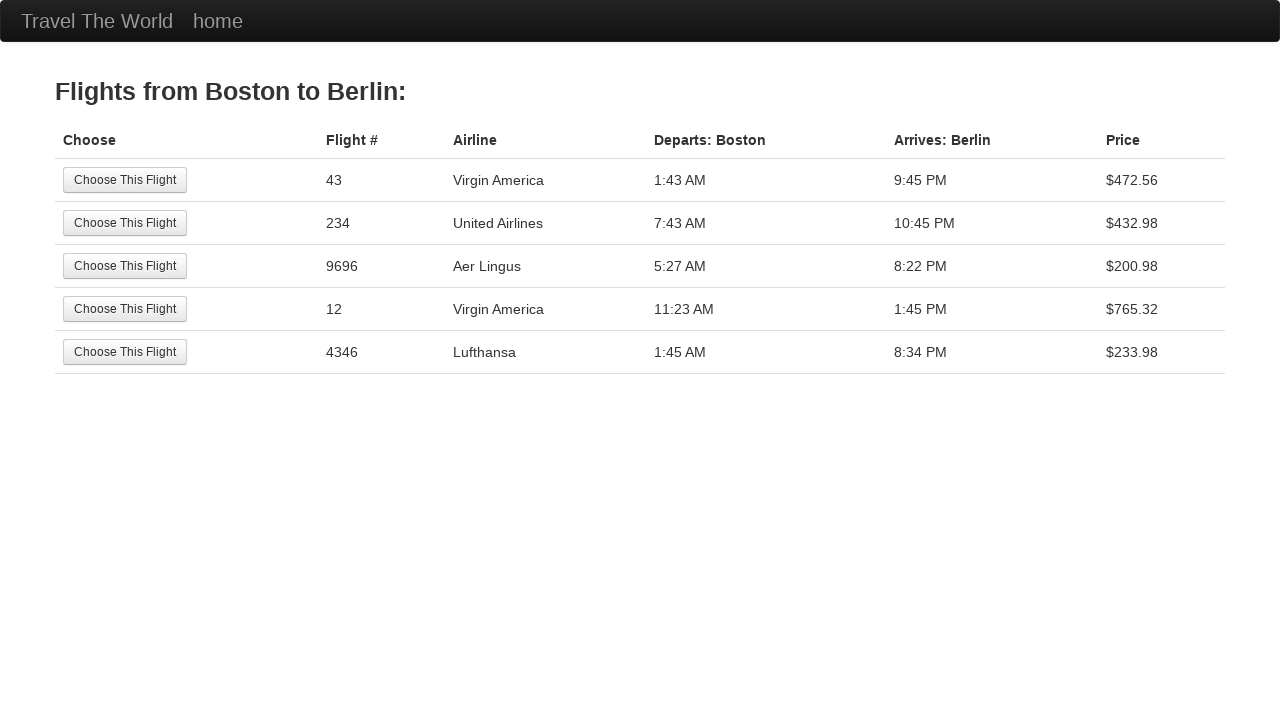

Selected first available flight at (125, 180) on tr:nth-child(1) .btn
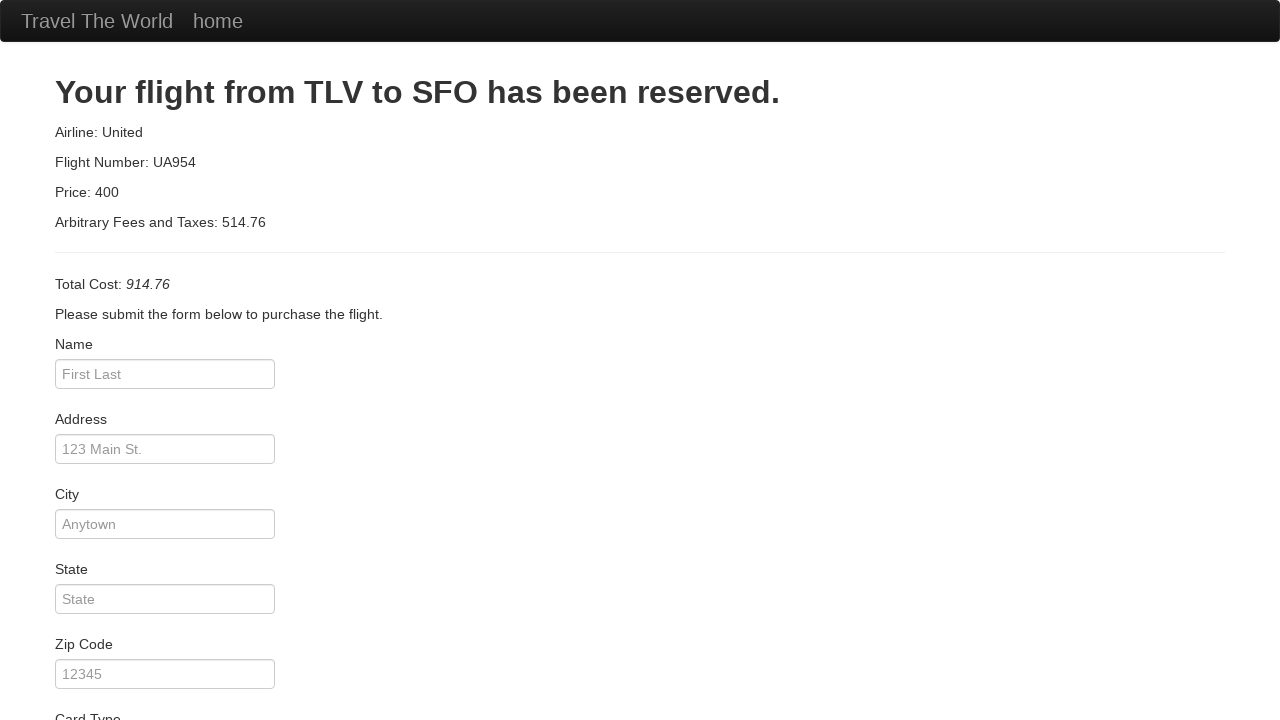

Clicked passenger name field at (165, 374) on #inputName
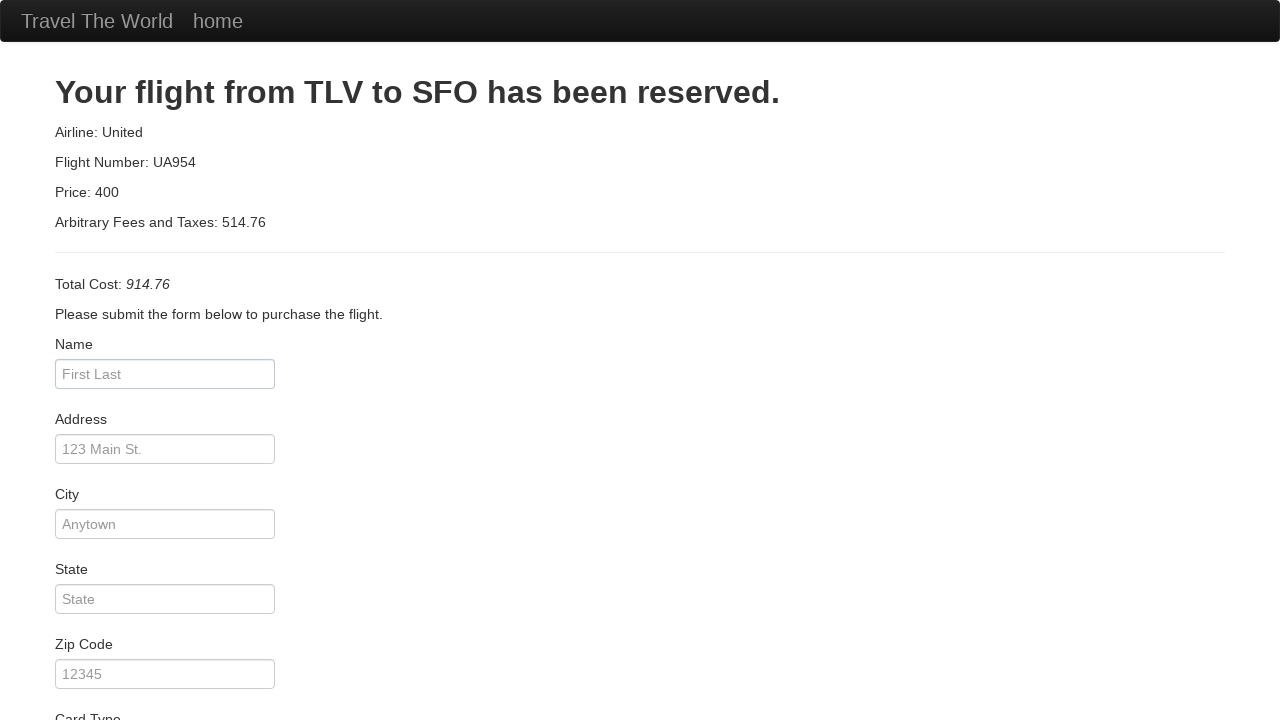

Filled passenger name as John Smith on #inputName
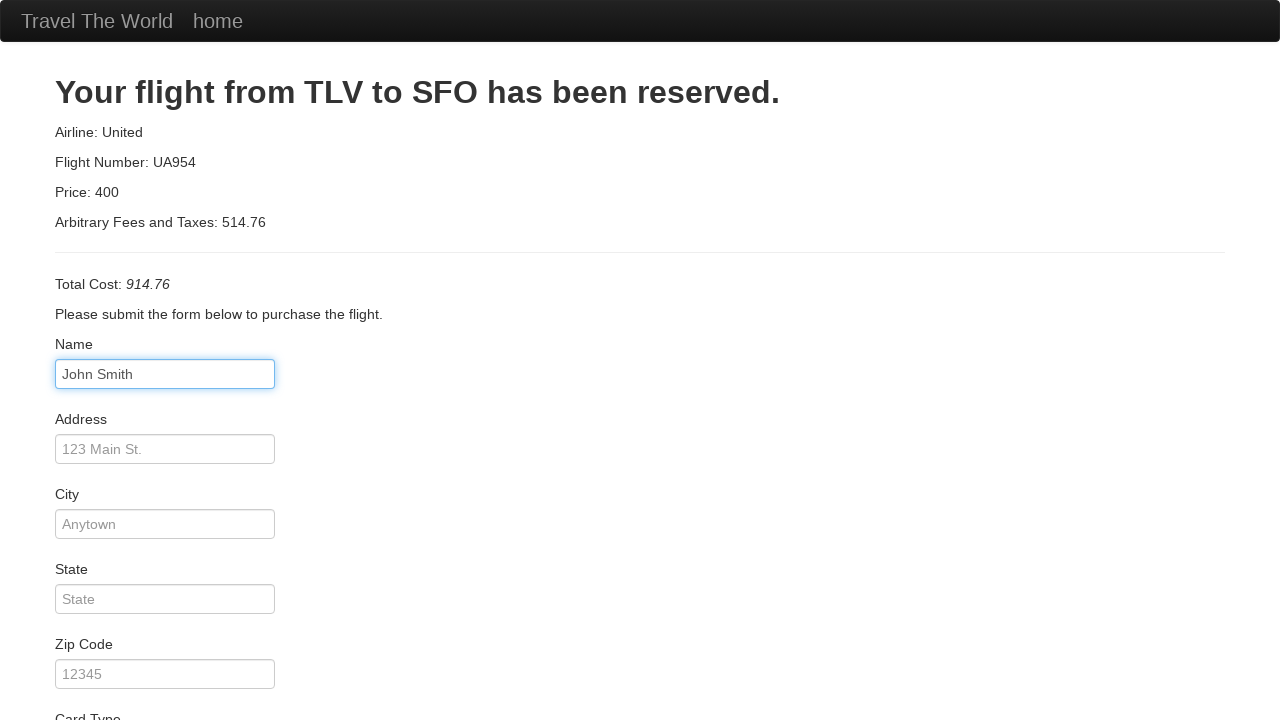

Filled address field with 123 Main Street on #address
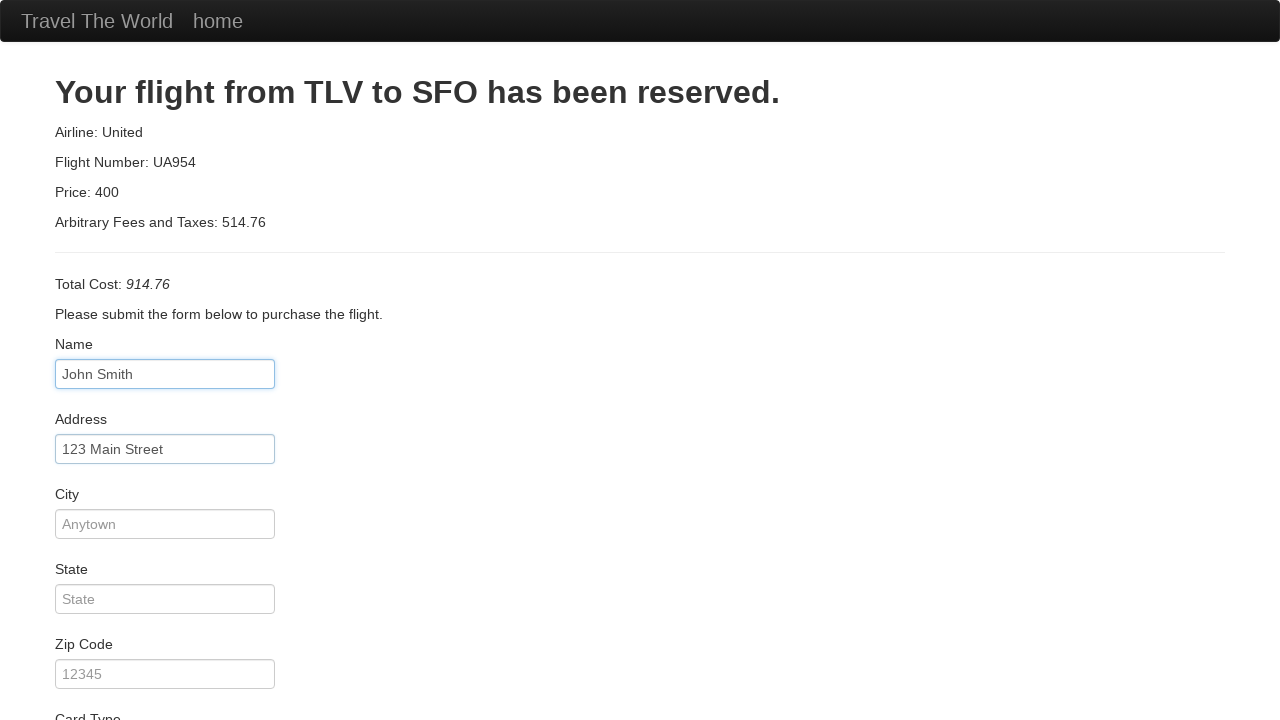

Filled city field with Boston on #city
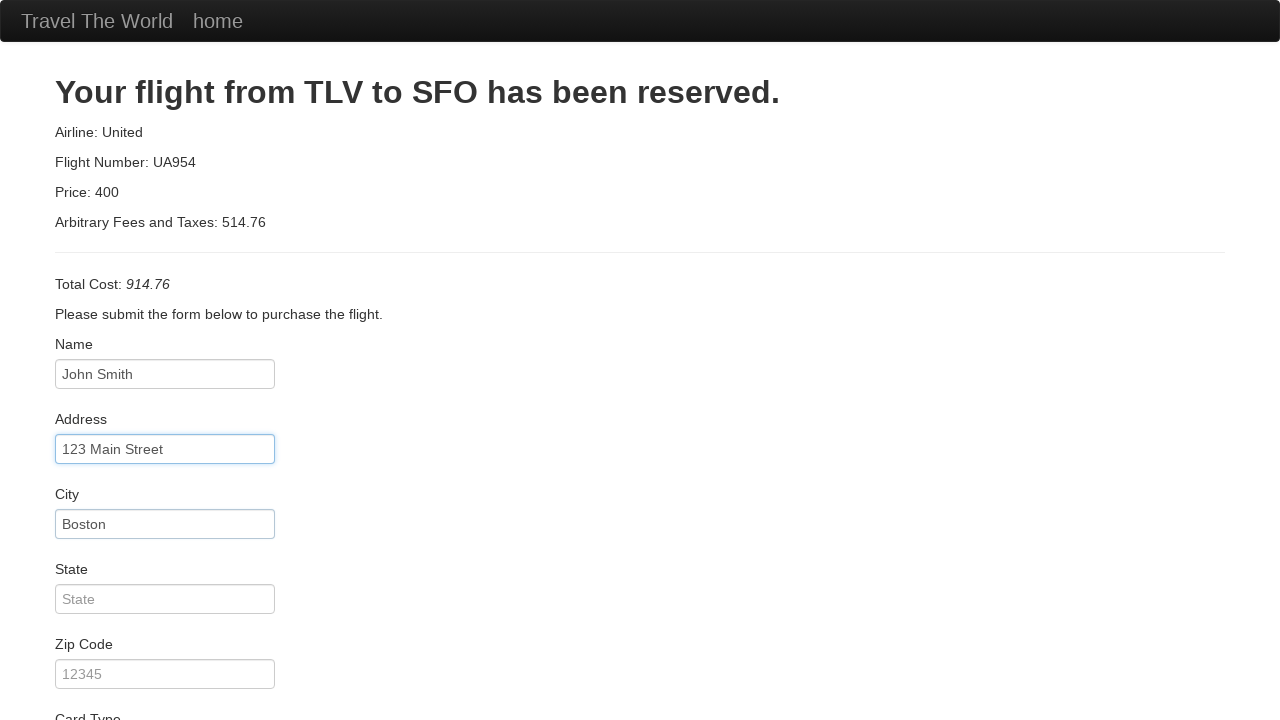

Filled state field with Massachusetts on #state
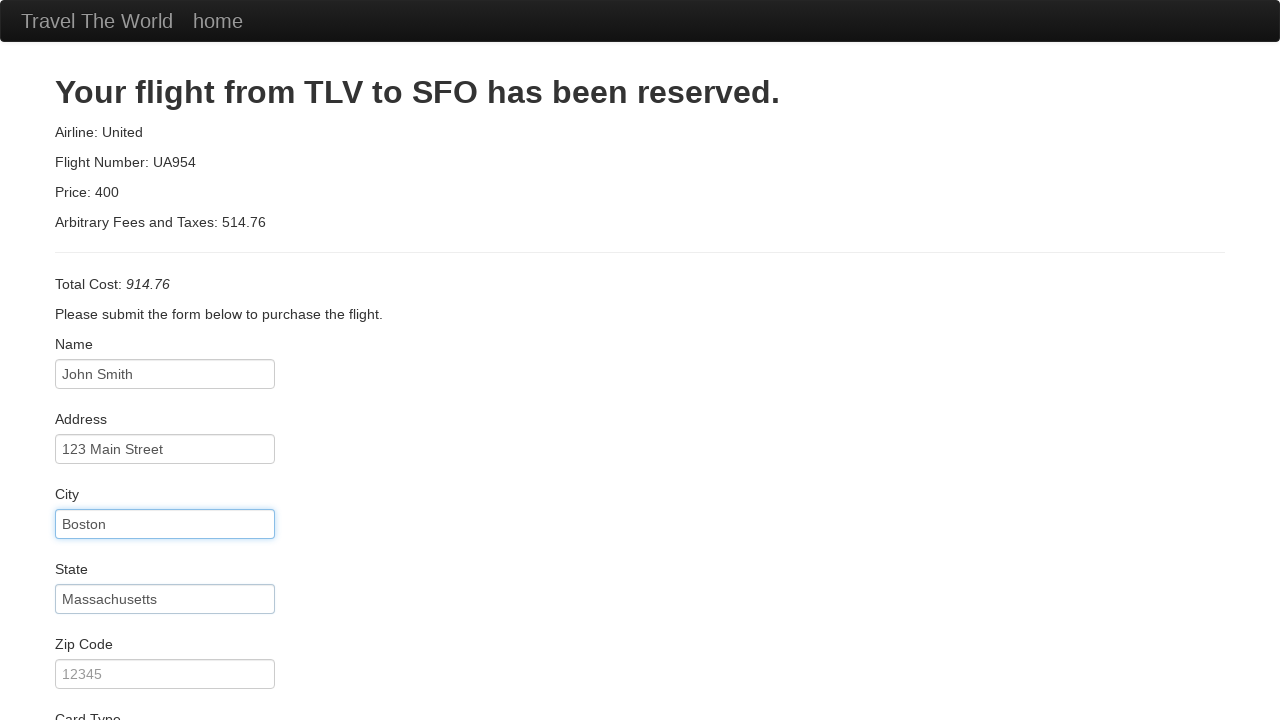

Filled zip code field with 02101 on #zipCode
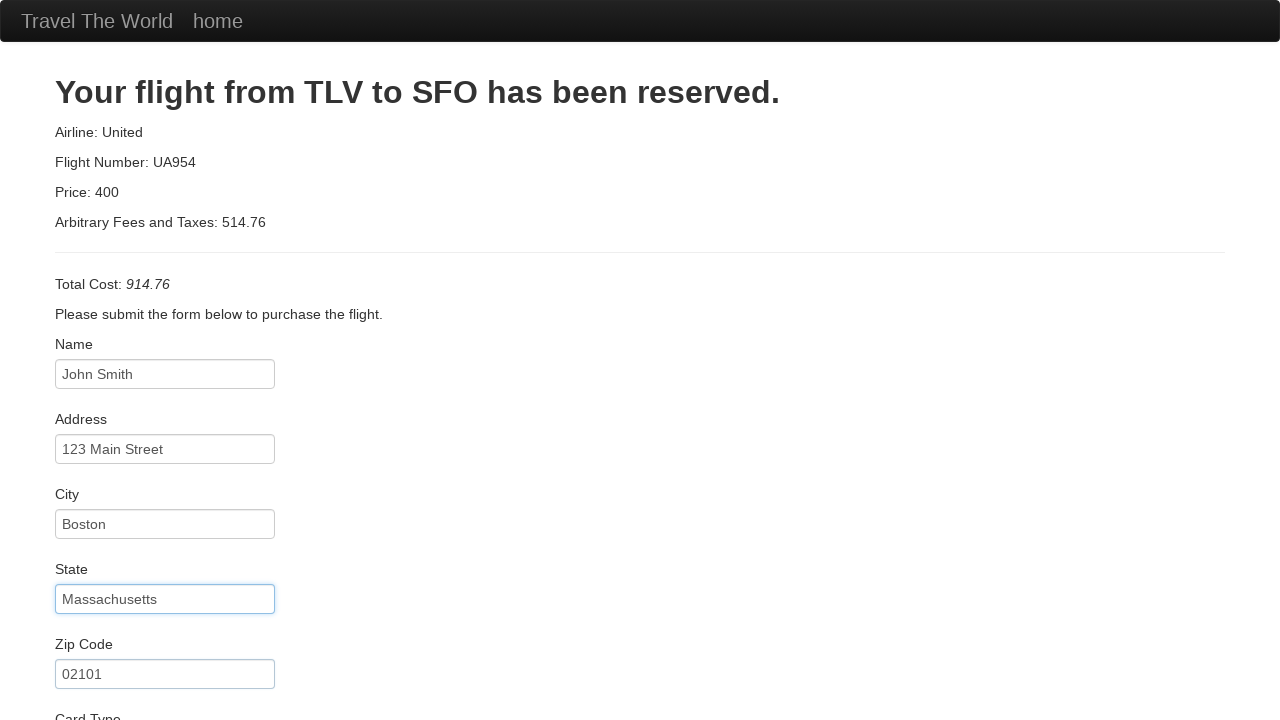

Clicked credit card number field at (165, 380) on #creditCardNumber
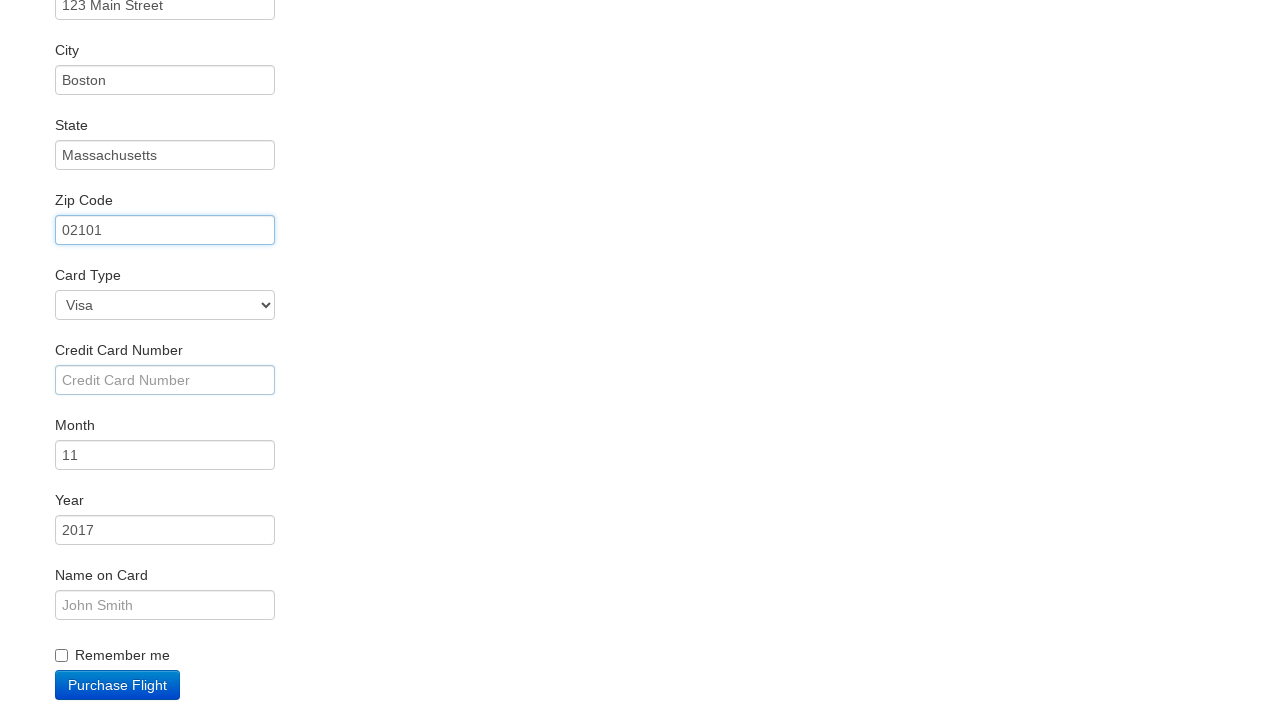

Filled credit card number on #creditCardNumber
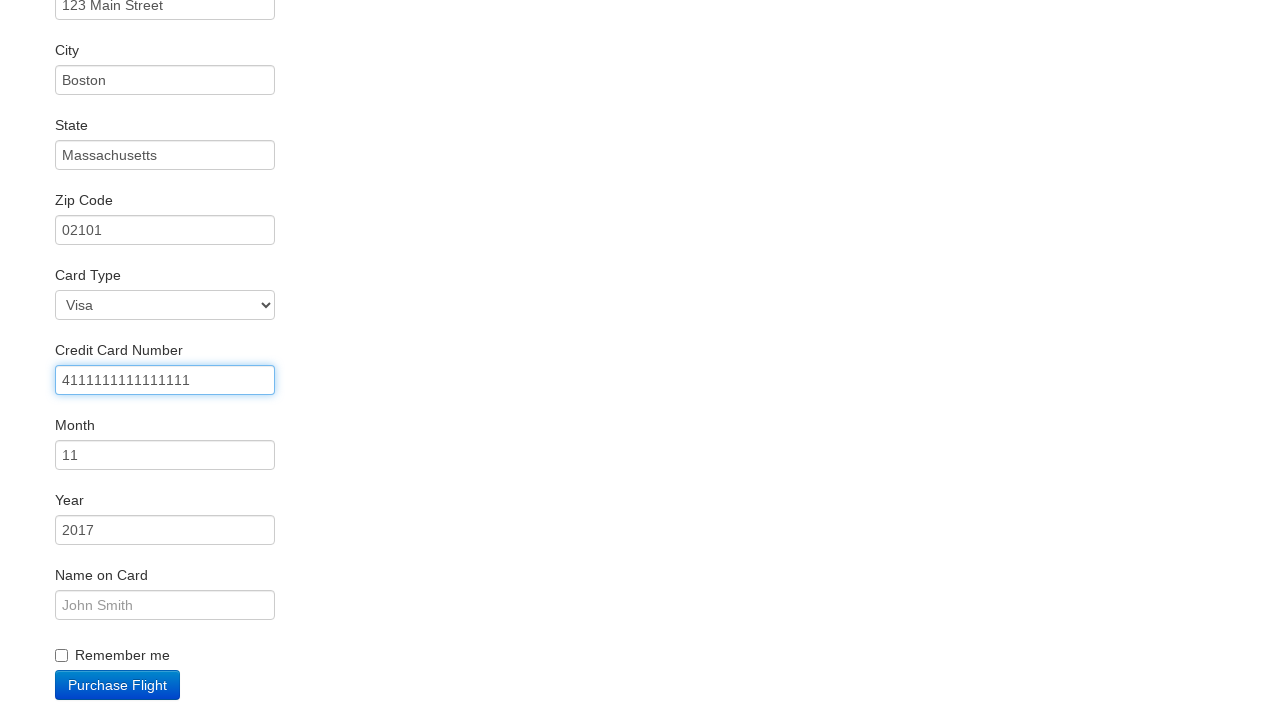

Clicked credit card expiration year field at (165, 530) on #creditCardYear
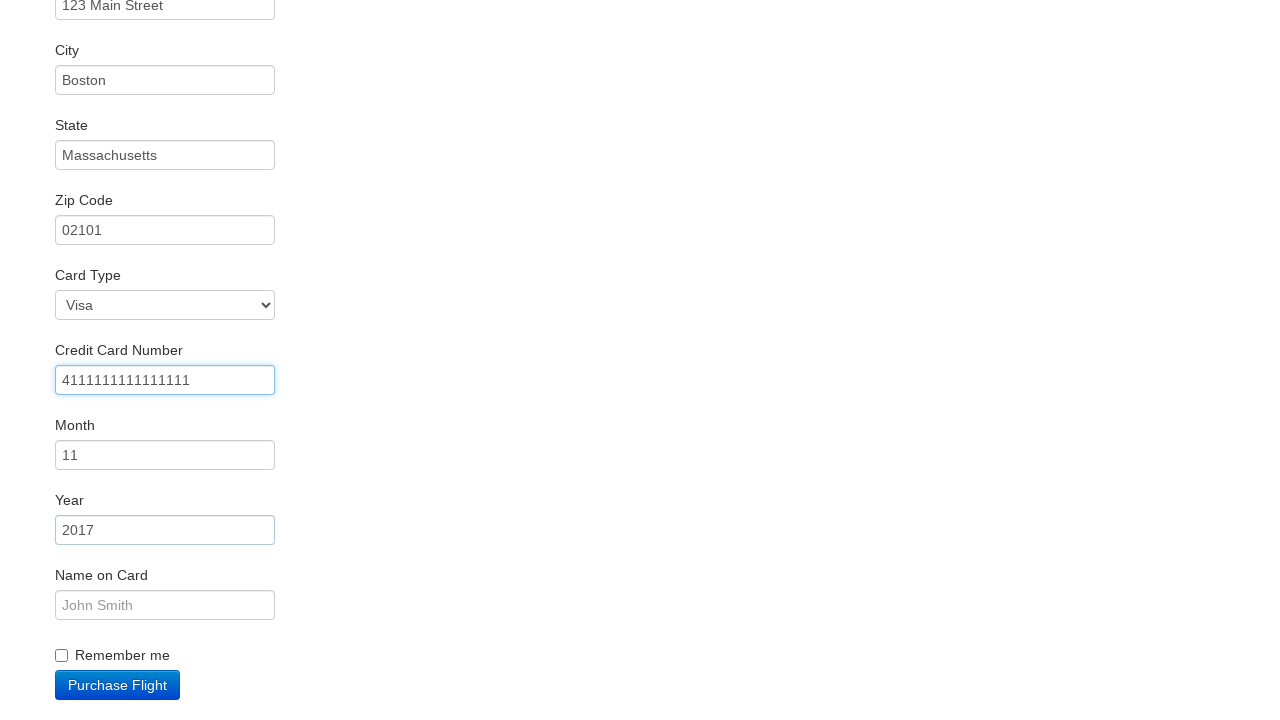

Filled credit card expiration year as 2025 on #creditCardYear
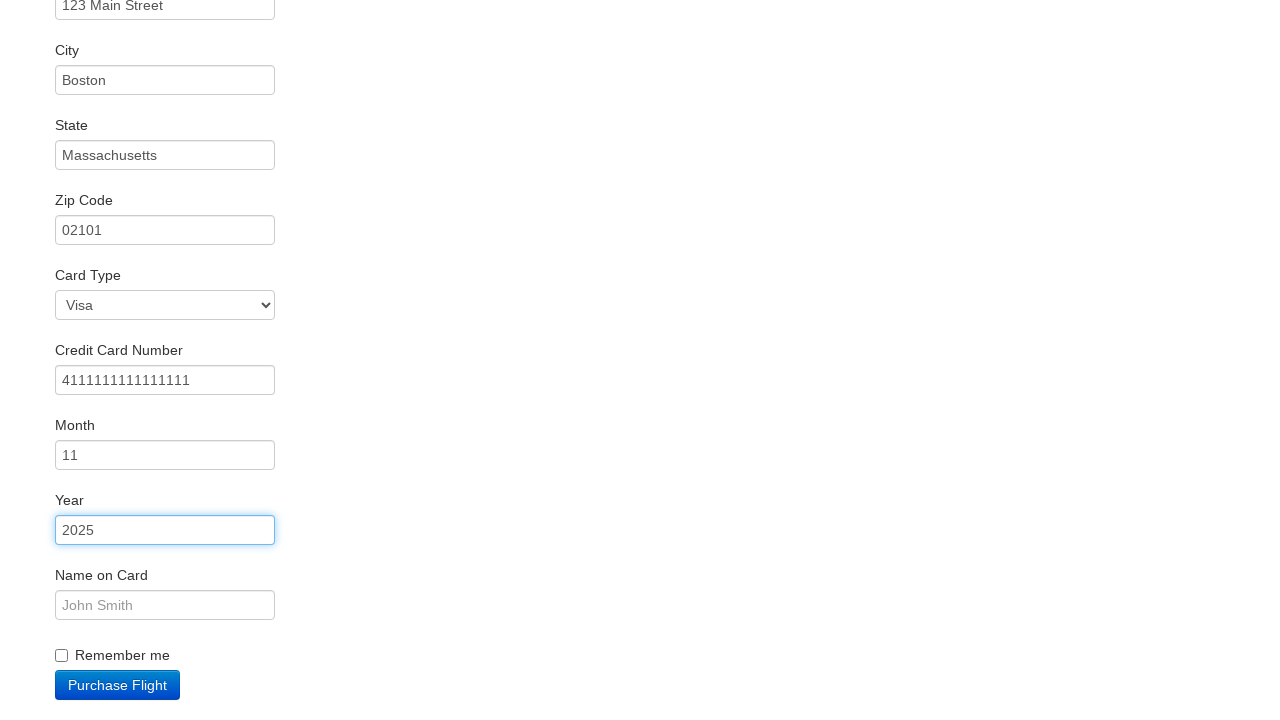

Clicked cardholder name field at (165, 605) on #nameOnCard
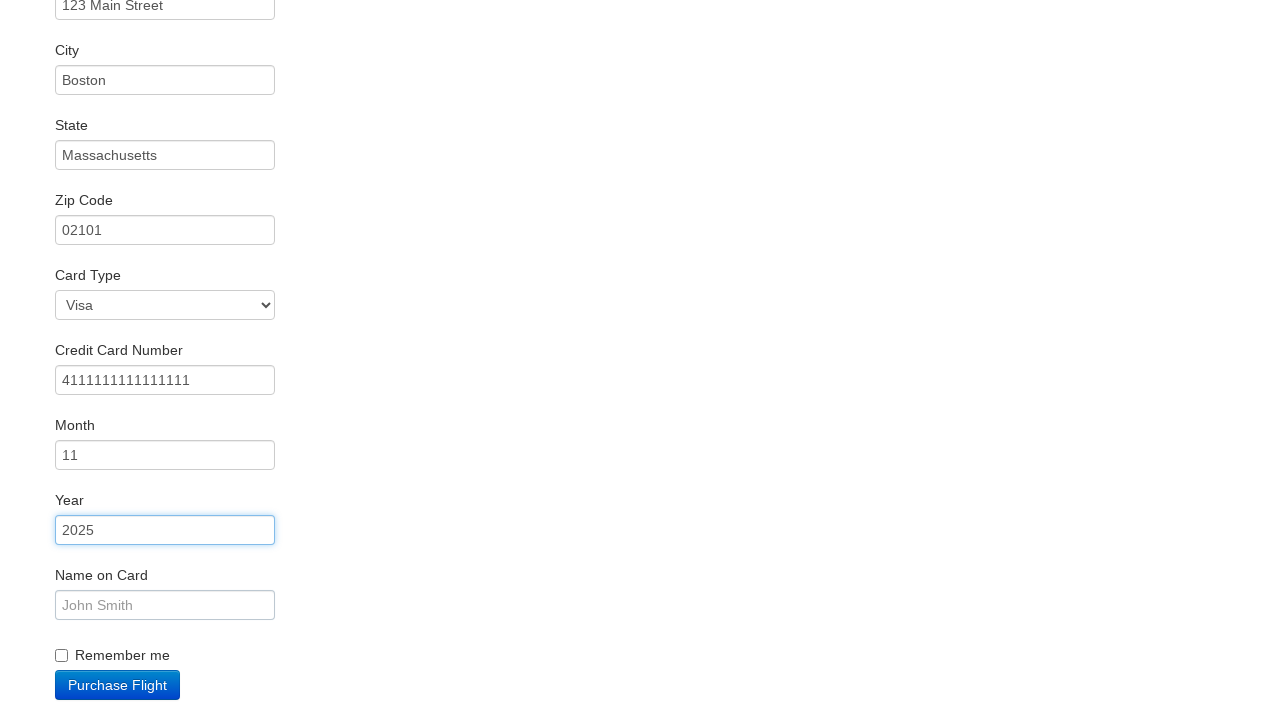

Filled cardholder name as John Smith on #nameOnCard
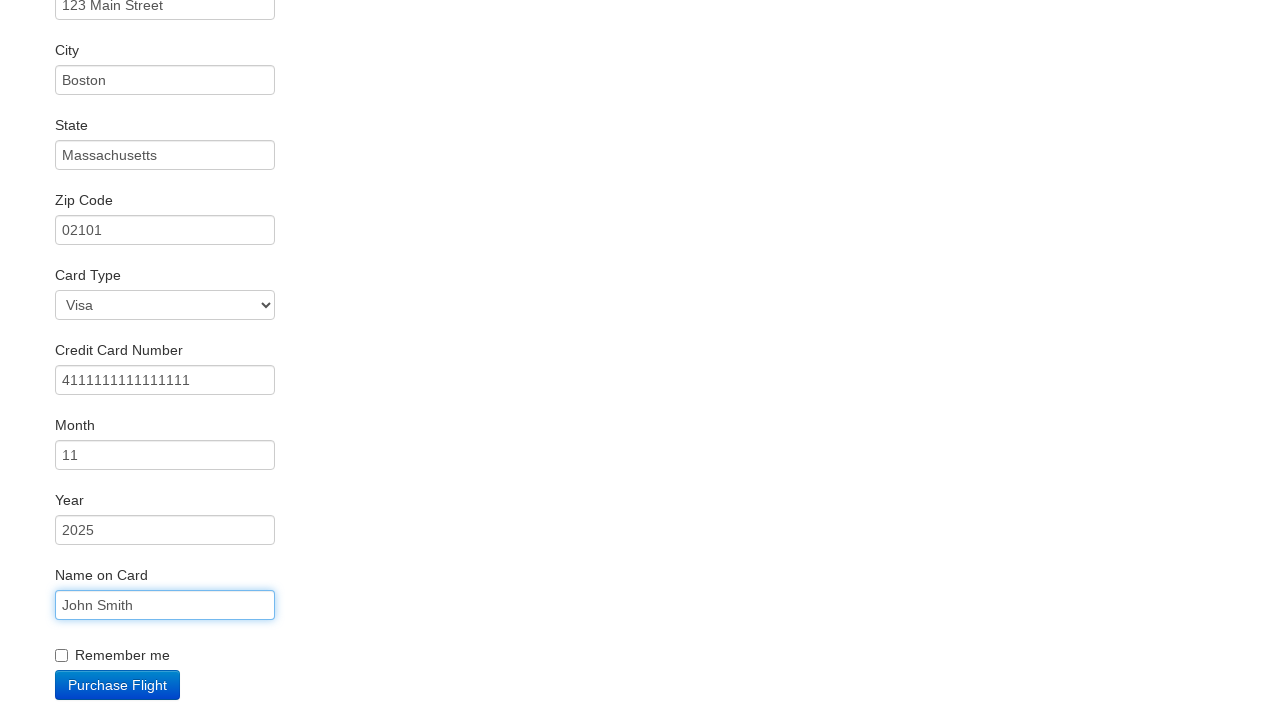

Checked Remember Me checkbox at (62, 656) on #rememberMe
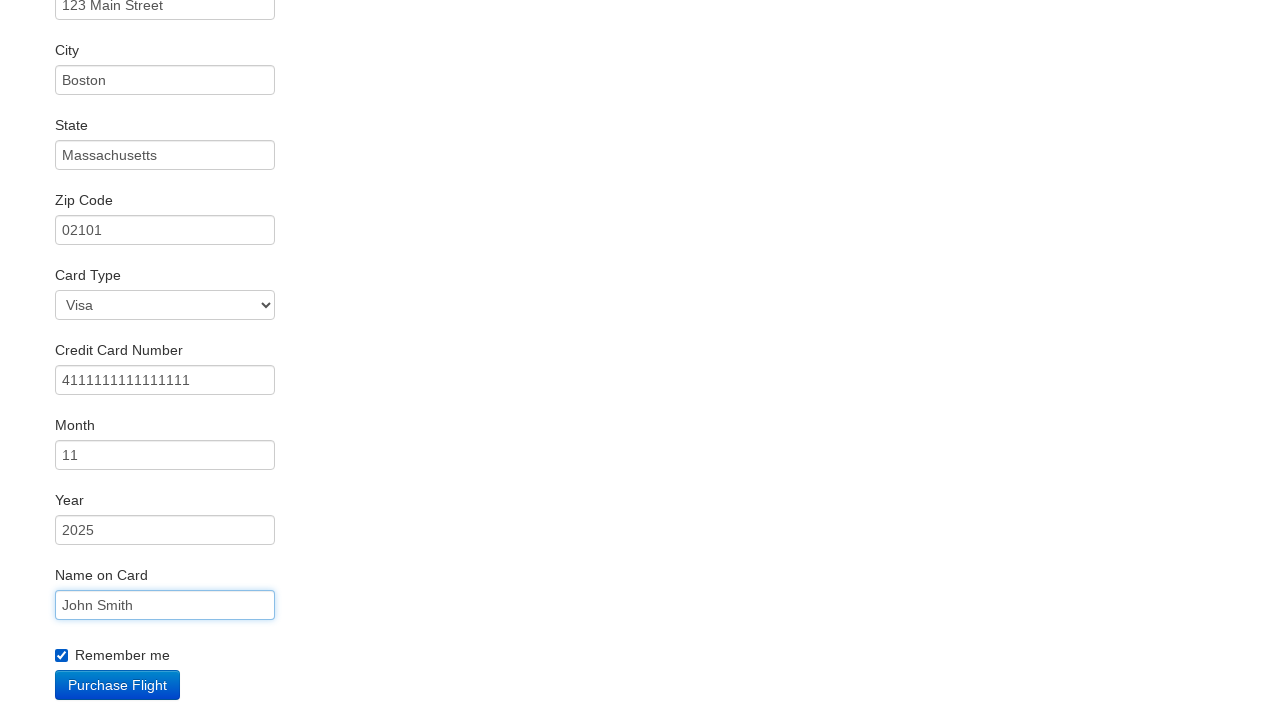

Clicked purchase submission button at (118, 685) on .btn-primary
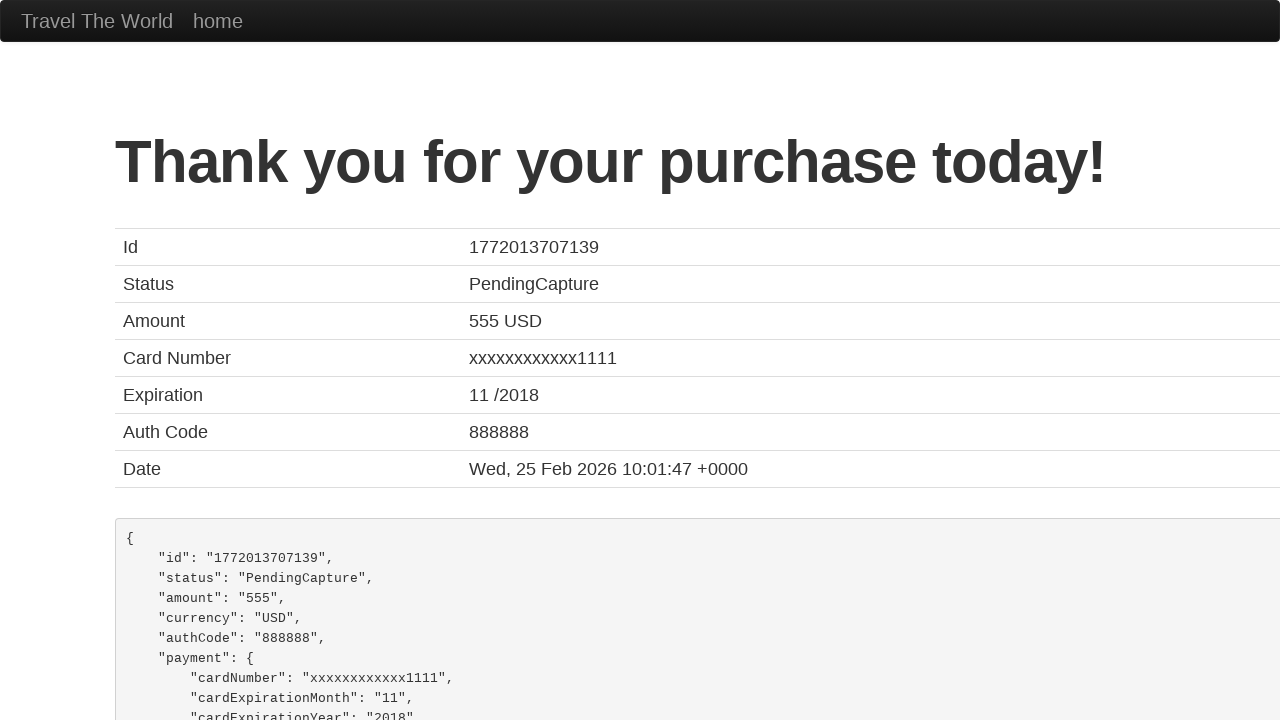

Confirmation page loaded with thank you message
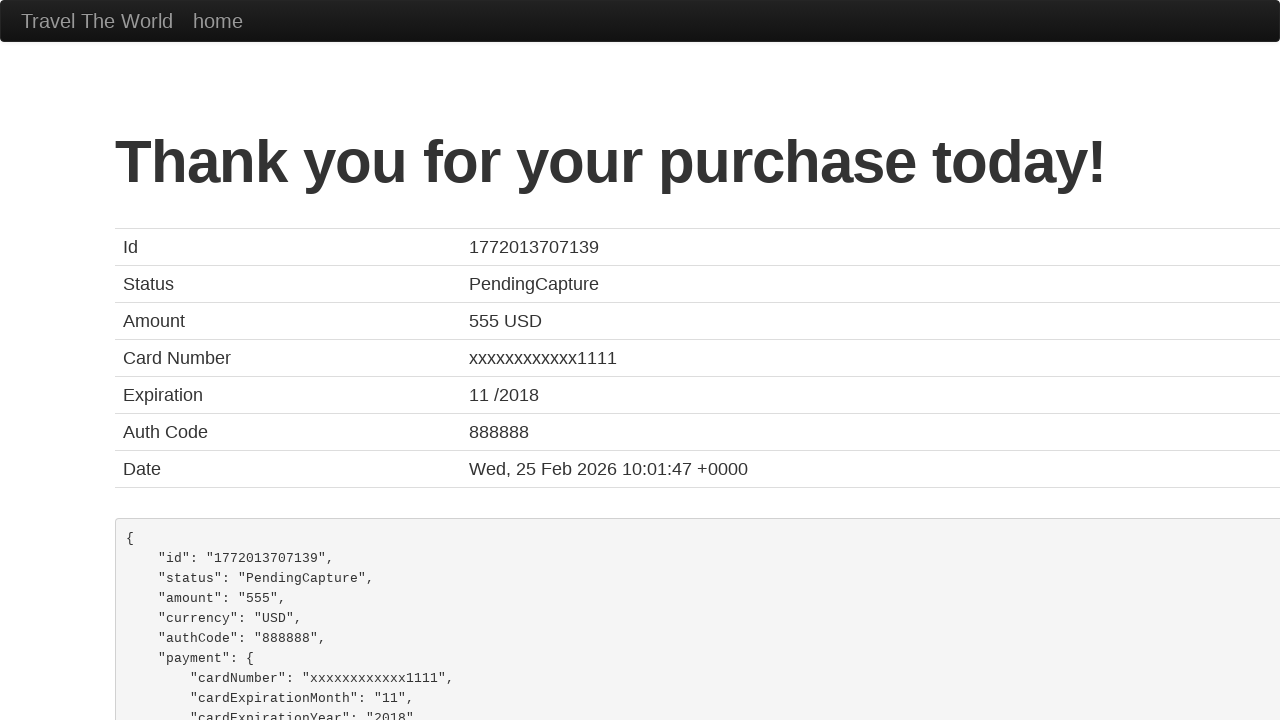

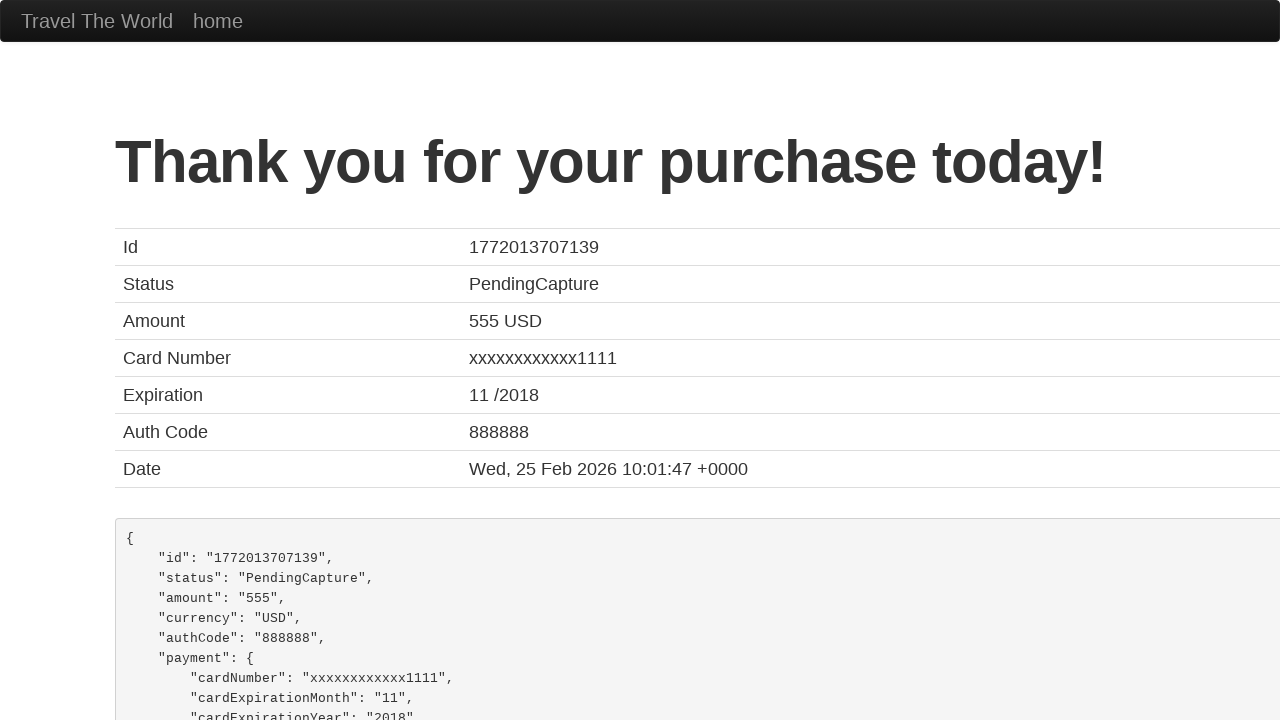